Tests that edits are cancelled when pressing Escape key

Starting URL: https://demo.playwright.dev/todomvc

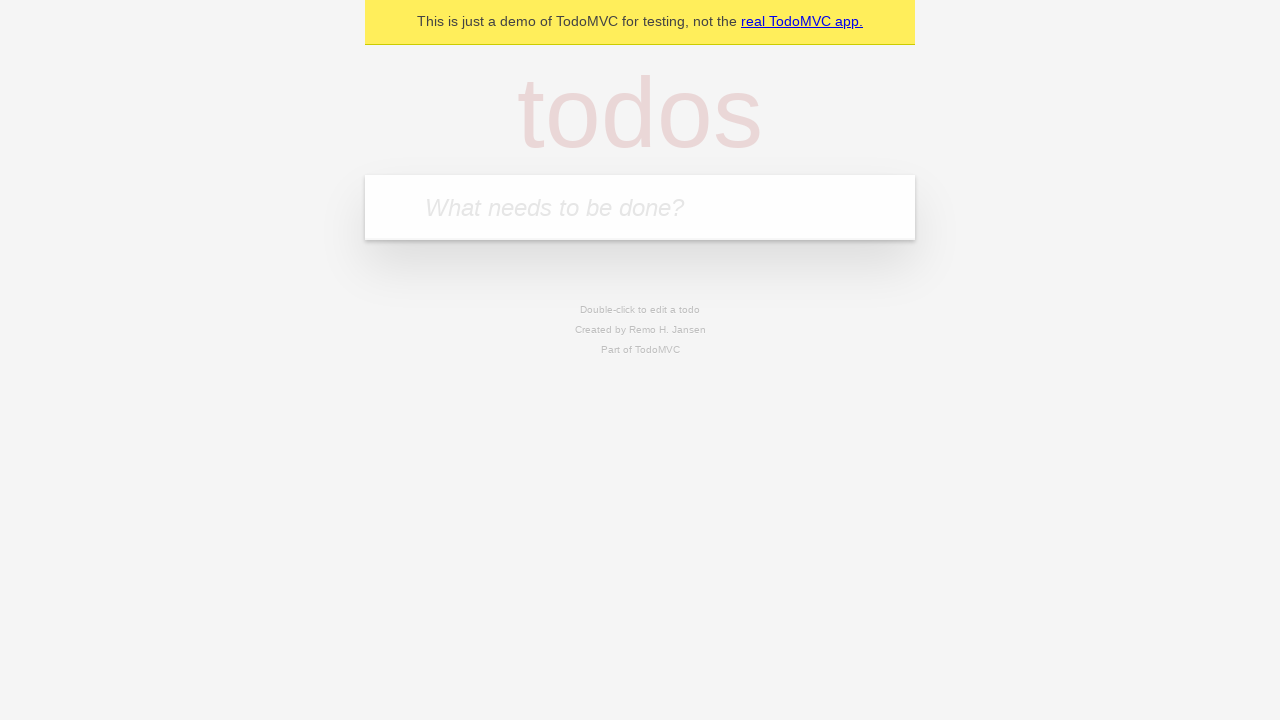

Filled todo input with 'buy some cheese' on internal:attr=[placeholder="What needs to be done?"i]
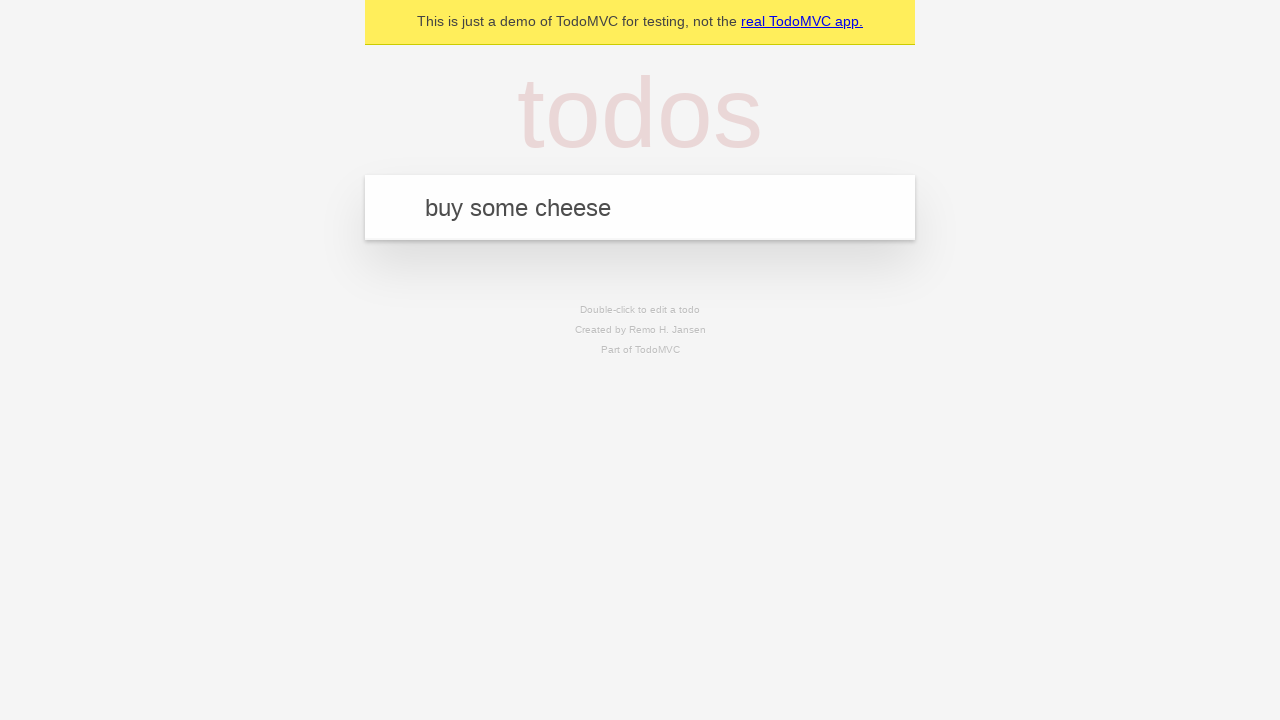

Pressed Enter to create first todo on internal:attr=[placeholder="What needs to be done?"i]
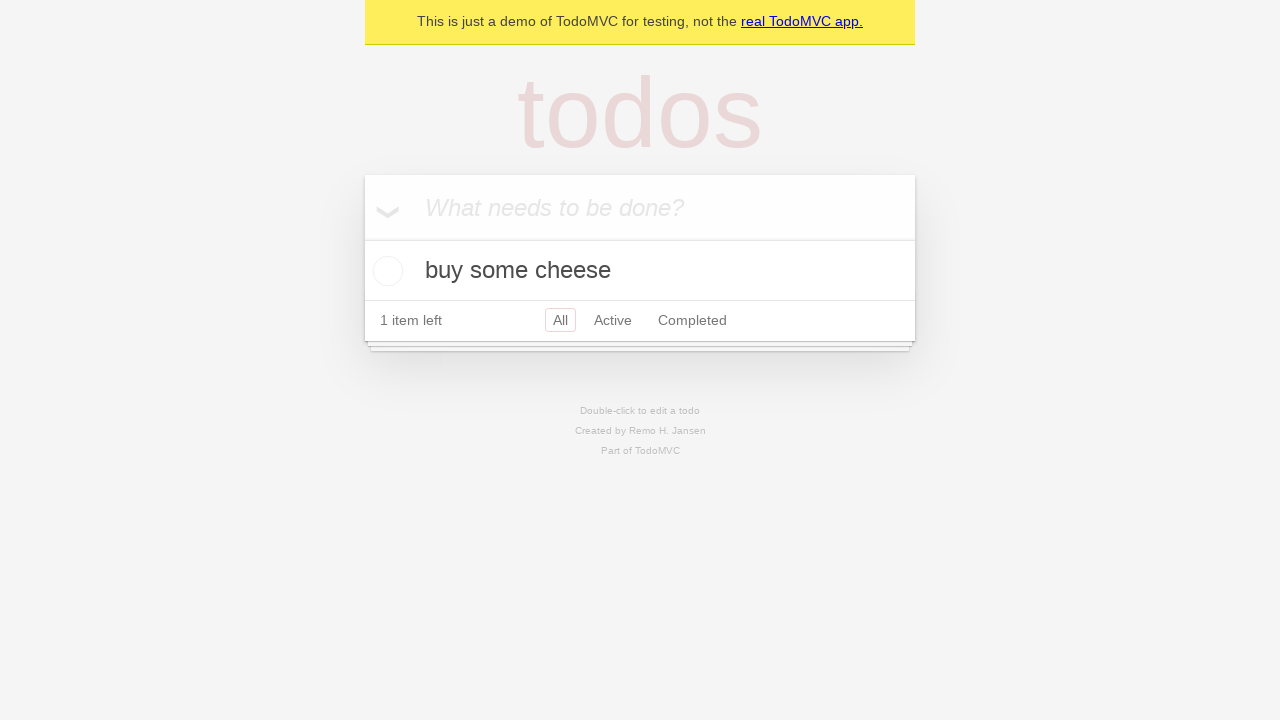

Filled todo input with 'feed the cat' on internal:attr=[placeholder="What needs to be done?"i]
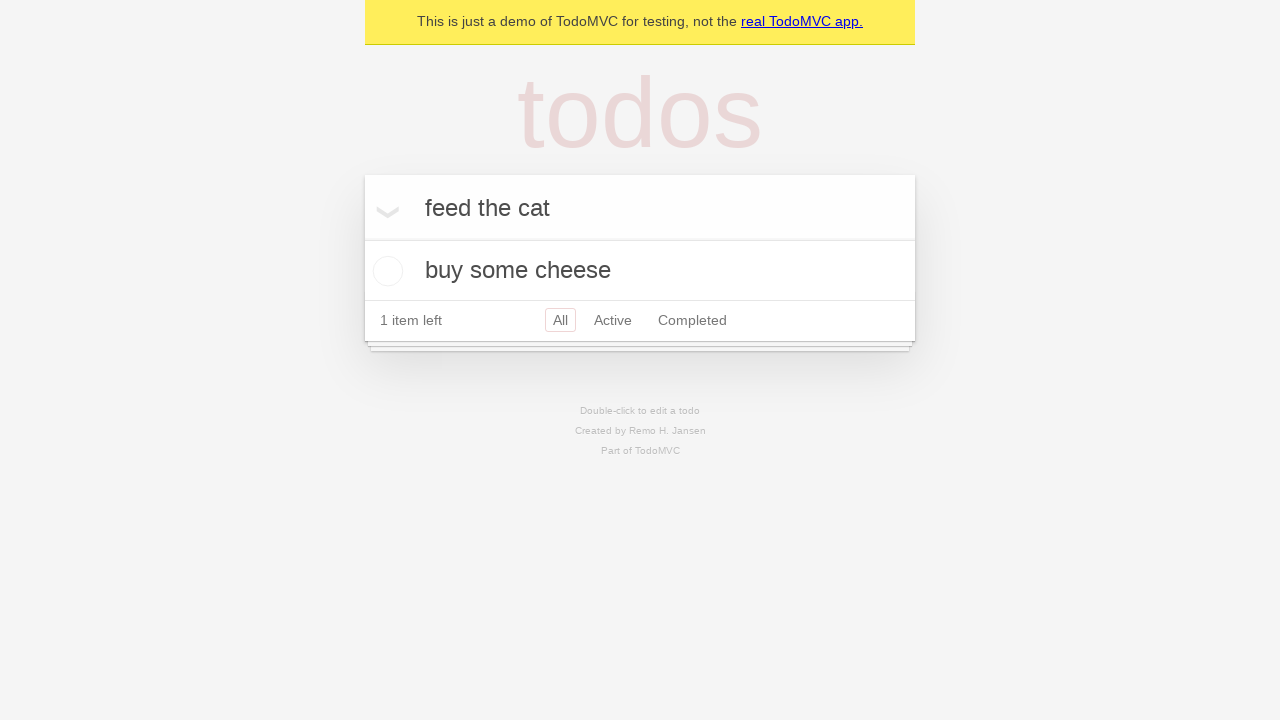

Pressed Enter to create second todo on internal:attr=[placeholder="What needs to be done?"i]
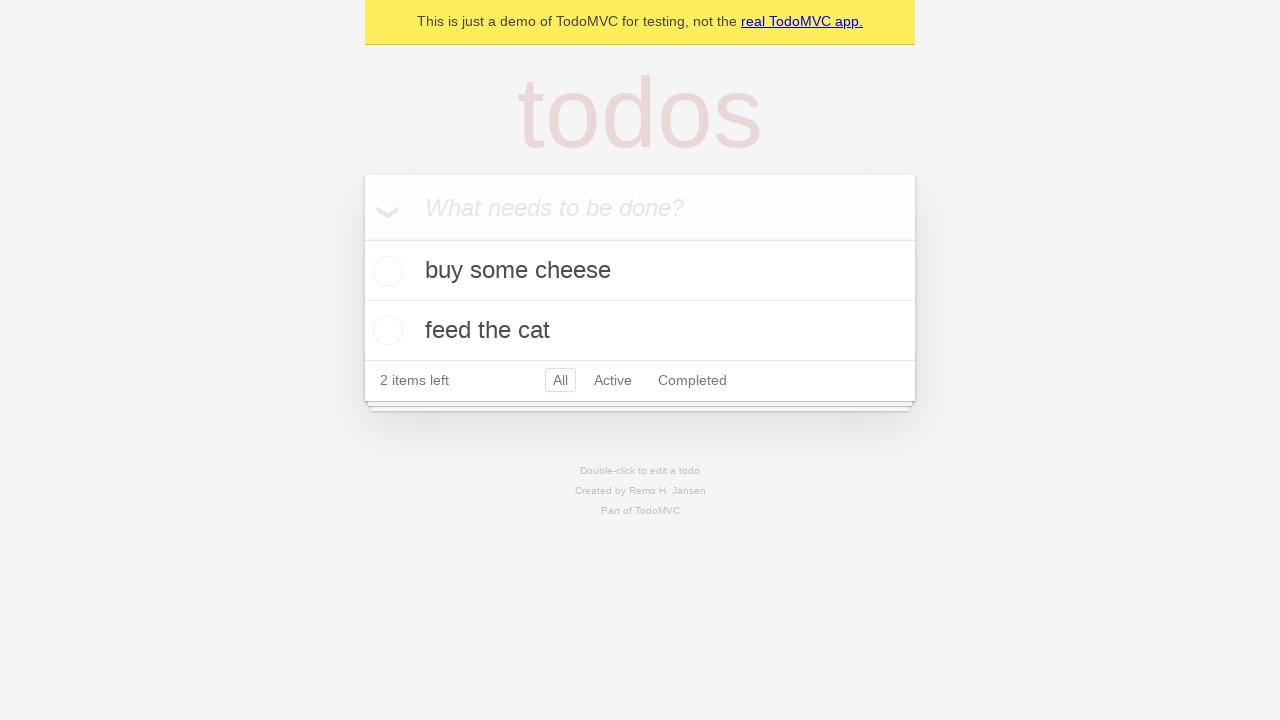

Filled todo input with 'book a doctors appointment' on internal:attr=[placeholder="What needs to be done?"i]
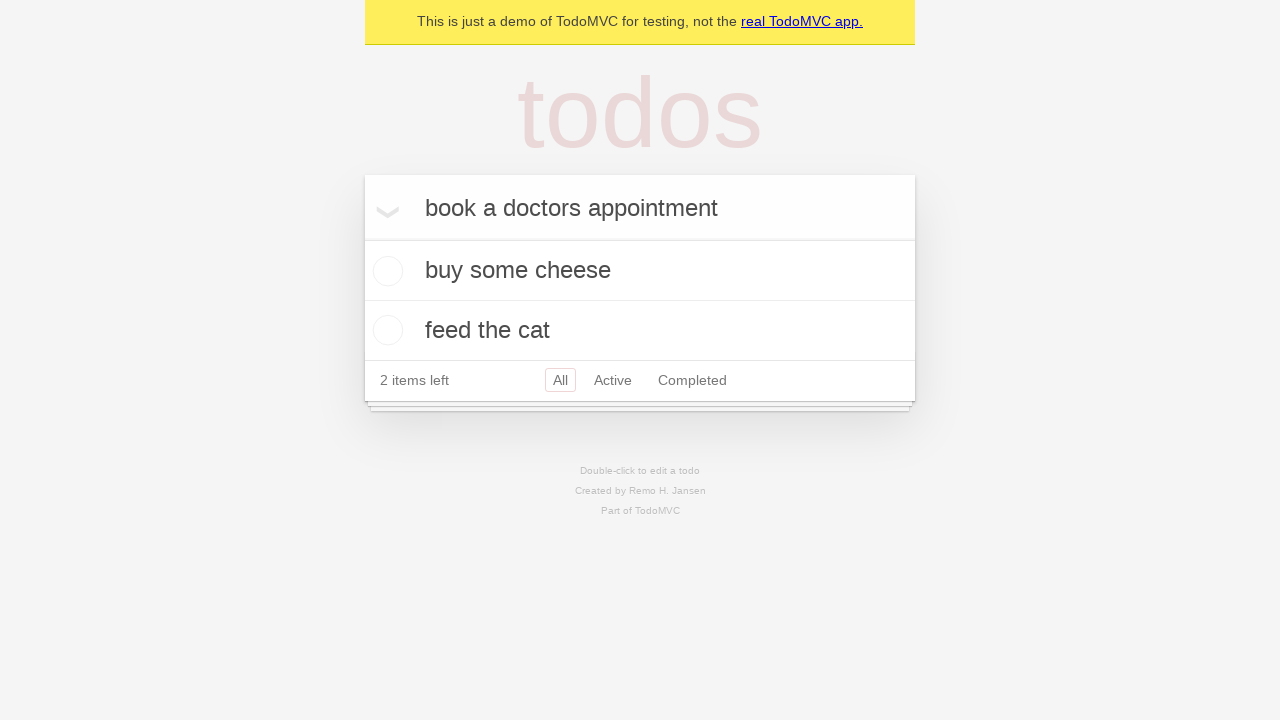

Pressed Enter to create third todo on internal:attr=[placeholder="What needs to be done?"i]
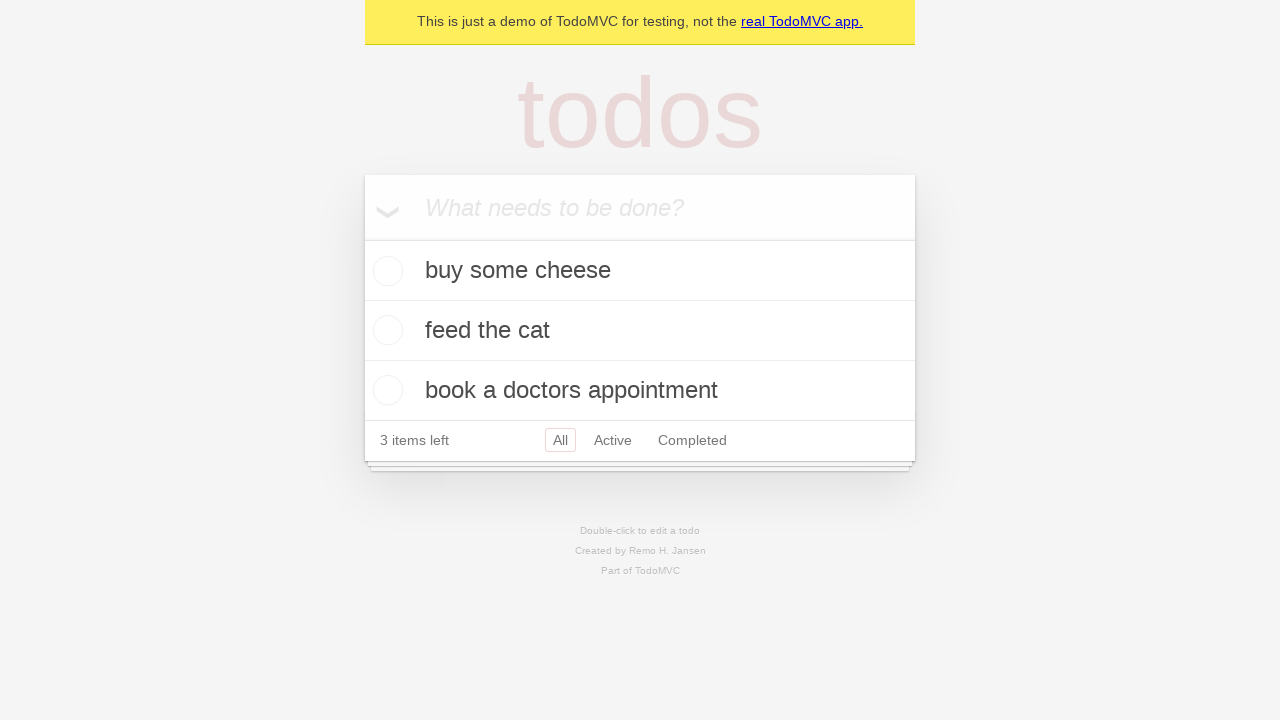

Double-clicked second todo item to enter edit mode at (640, 331) on internal:testid=[data-testid="todo-item"s] >> nth=1
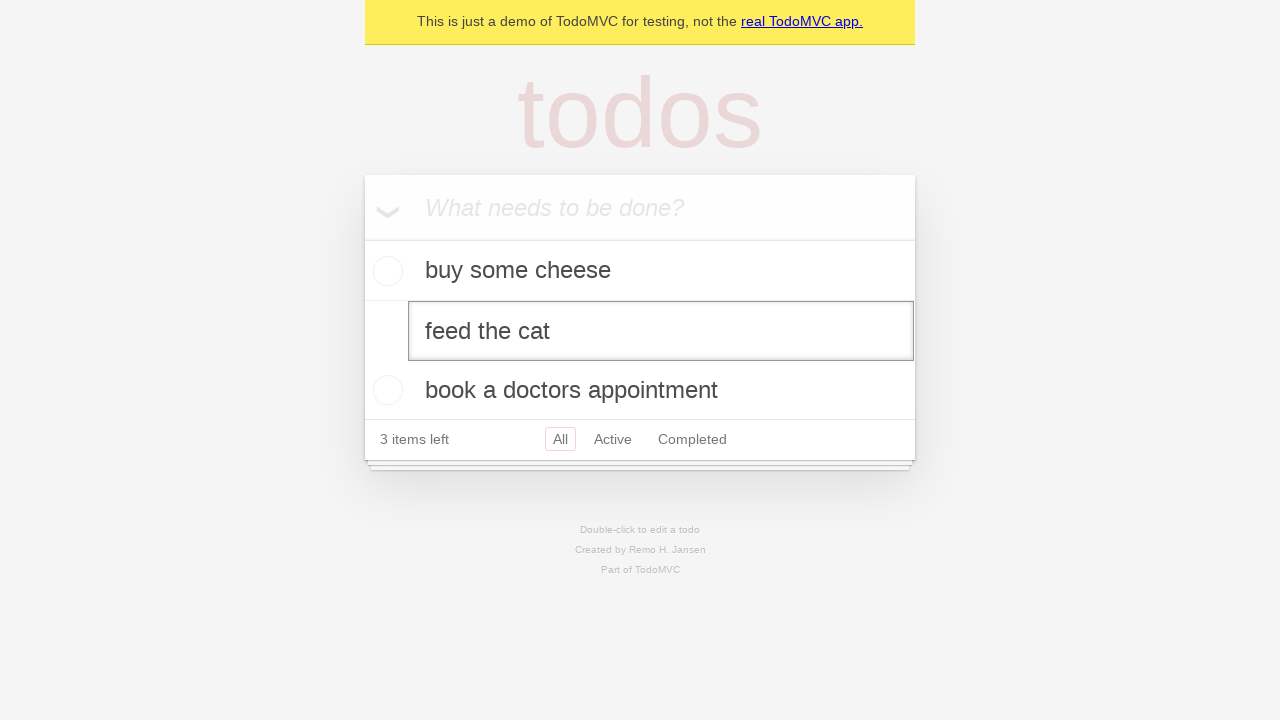

Entered new text 'buy some sausages' in edit field on internal:testid=[data-testid="todo-item"s] >> nth=1 >> internal:role=textbox[nam
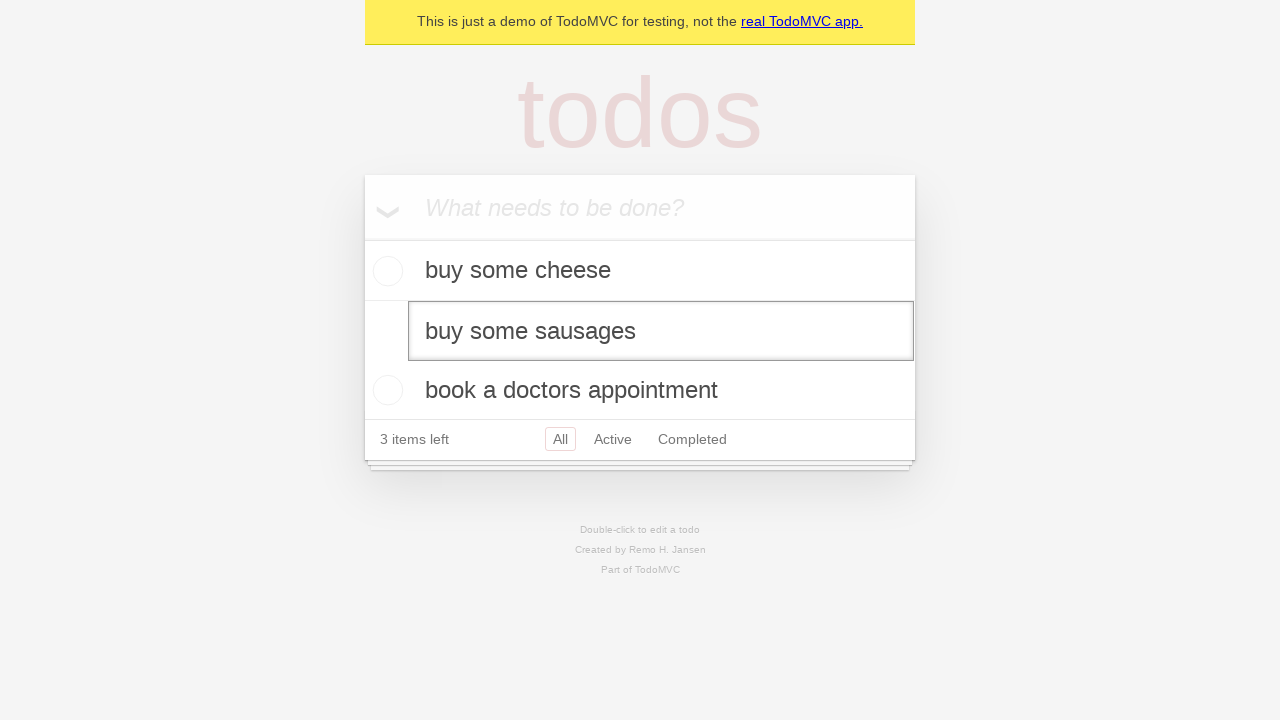

Pressed Escape to cancel edits on internal:testid=[data-testid="todo-item"s] >> nth=1 >> internal:role=textbox[nam
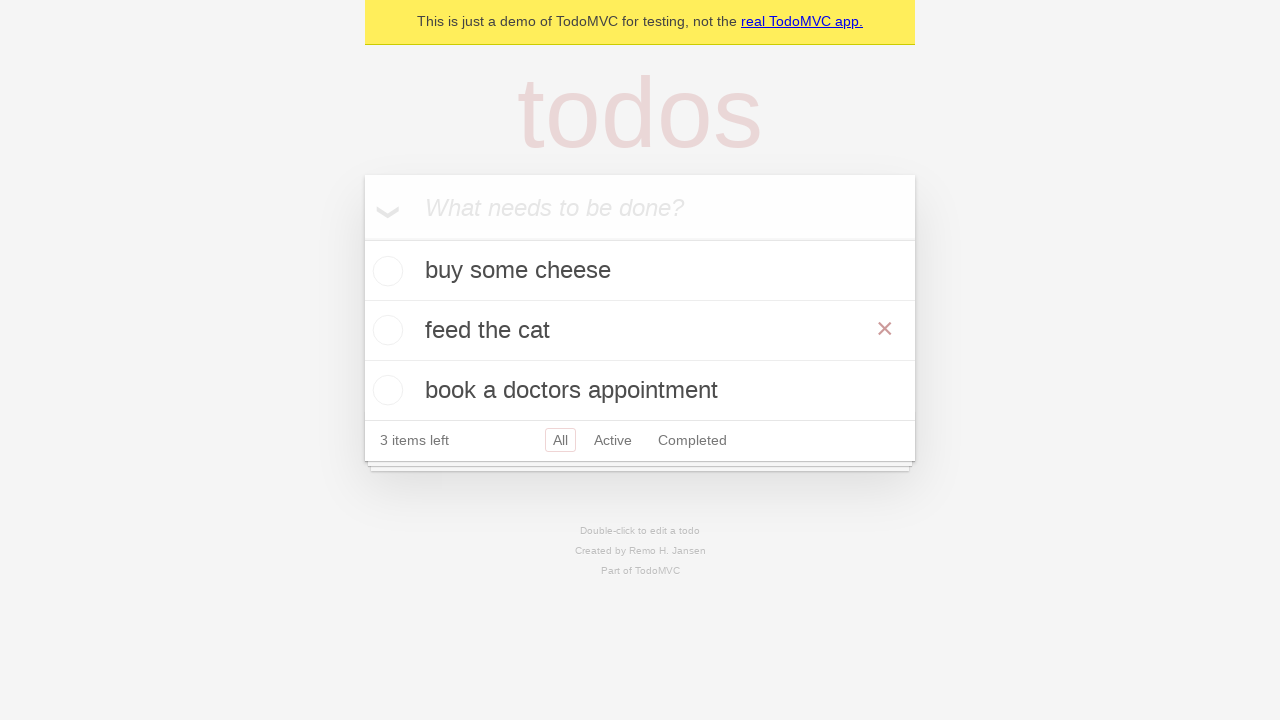

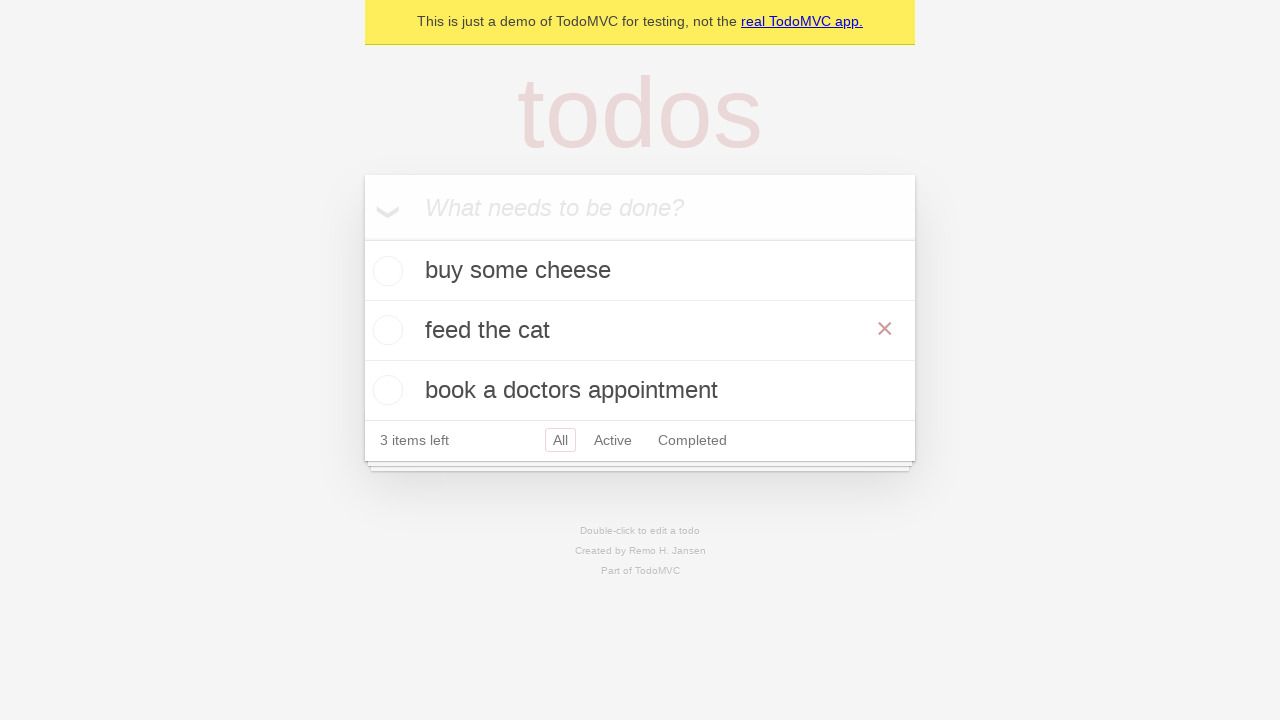